Tests Wikipedia search widget by searching for "Selenium" and clicking on a specific result from the dropdown

Starting URL: https://testautomationpractice.blogspot.com/

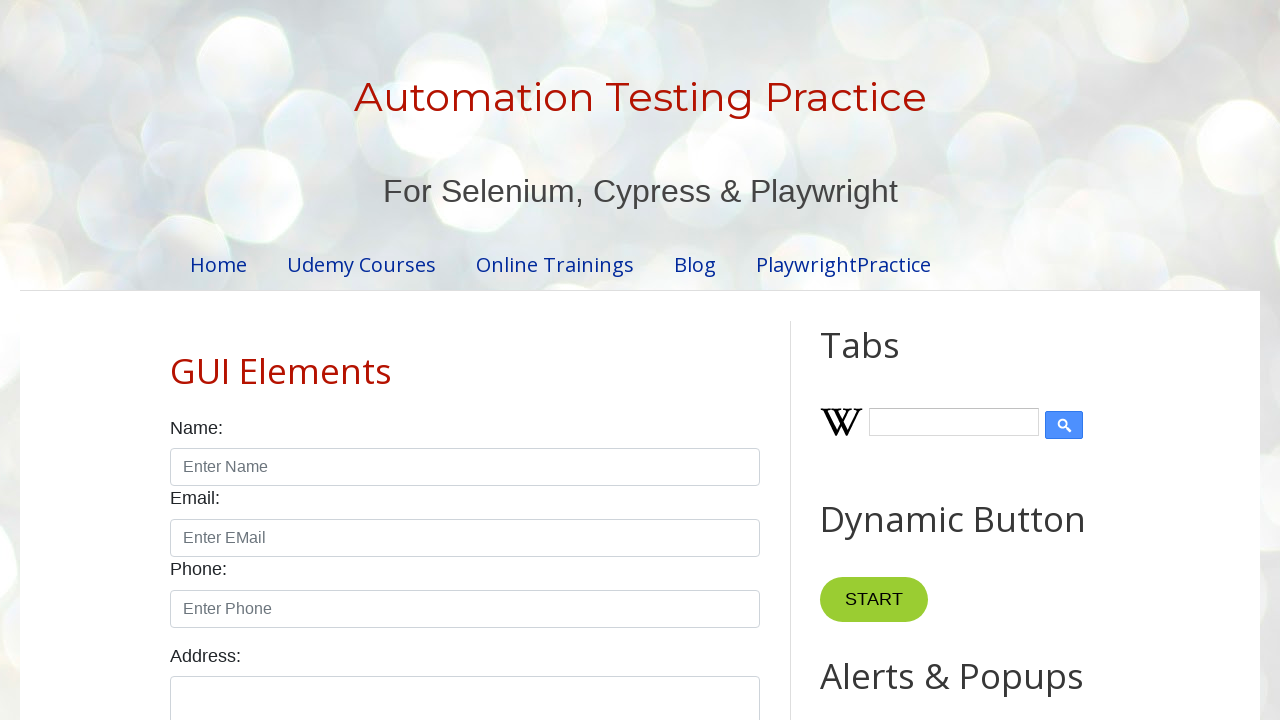

Filled Wikipedia search input with 'Selenium' on input#Wikipedia1_wikipedia-search-input
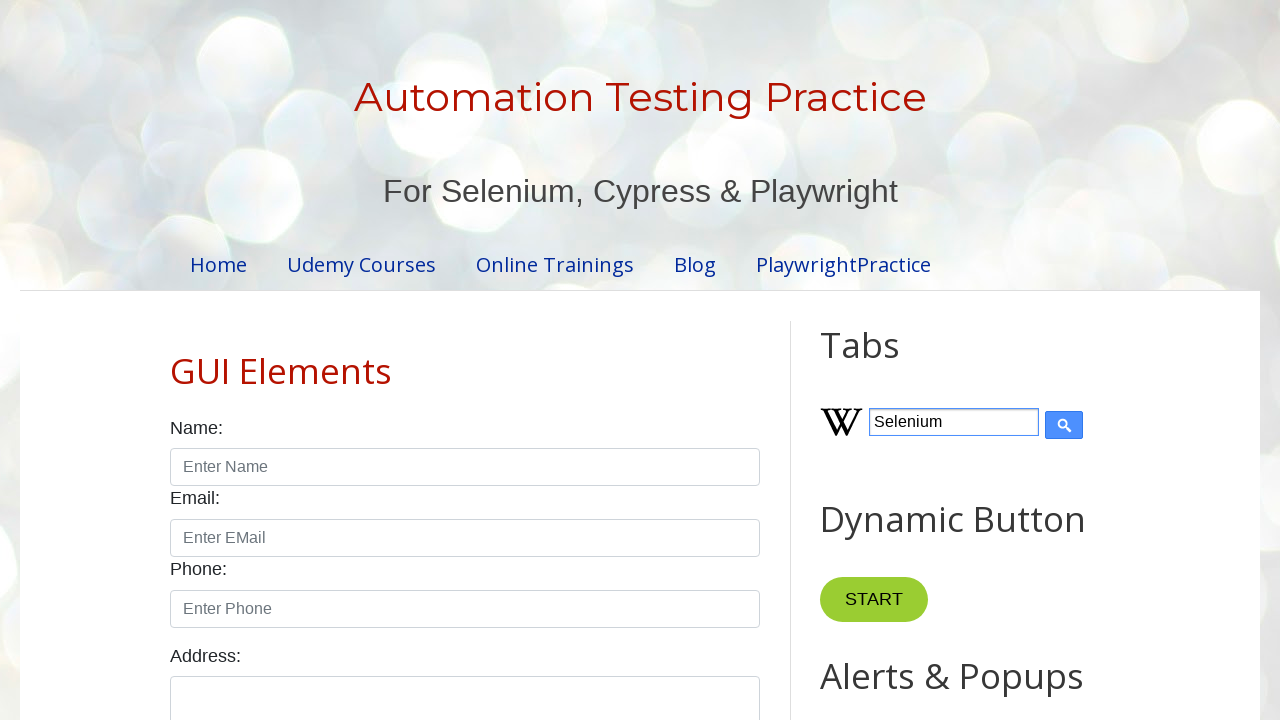

Clicked Wikipedia search submit button at (1064, 425) on input[type='submit']
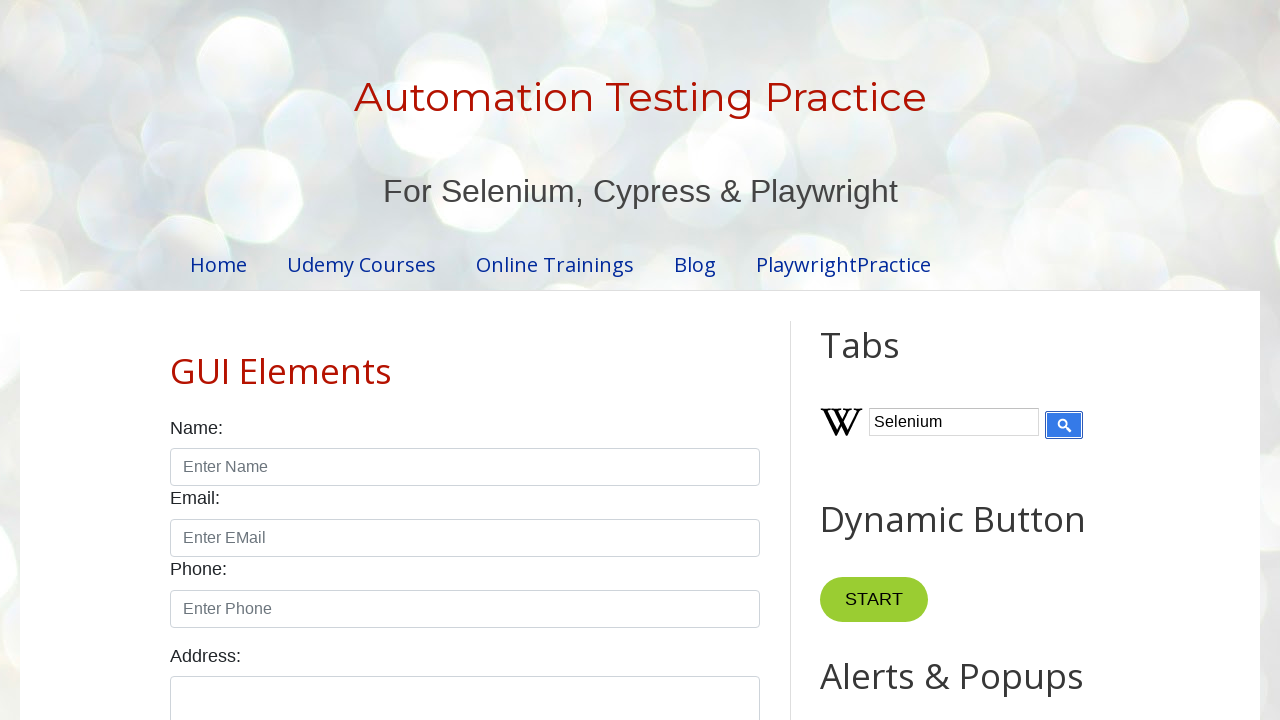

Wikipedia search results dropdown appeared
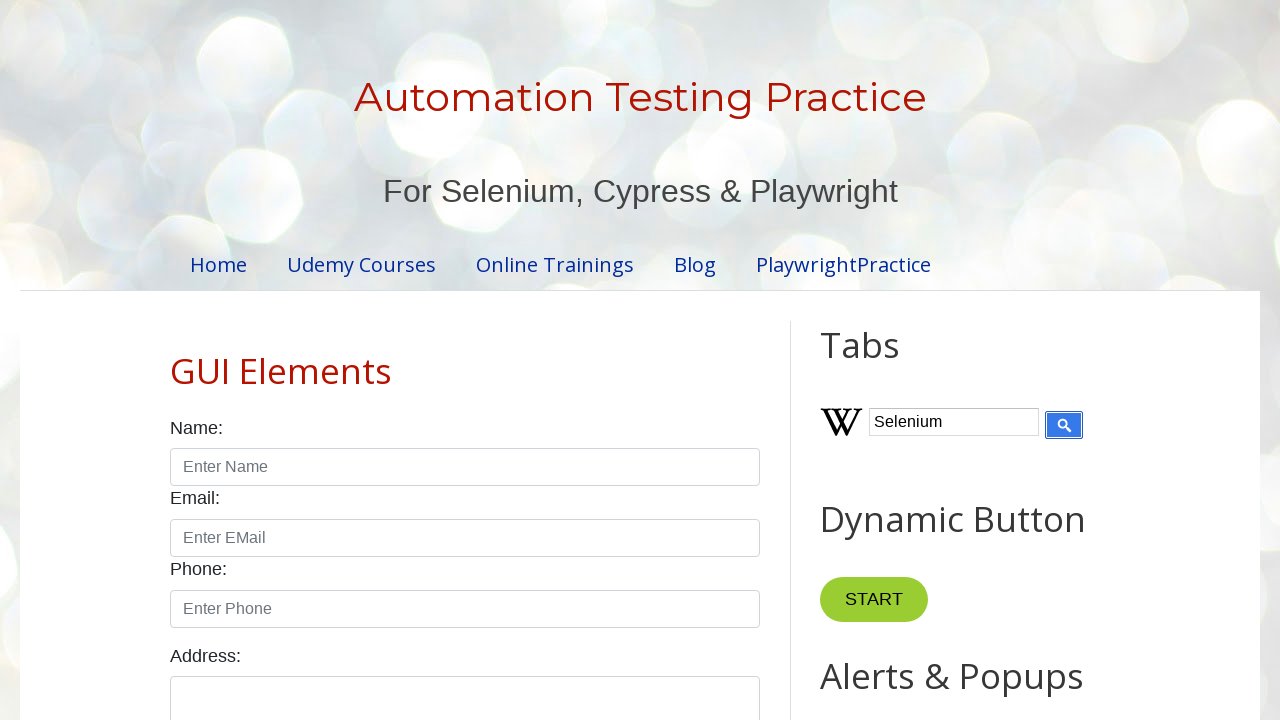

Retrieved all search result links from dropdown
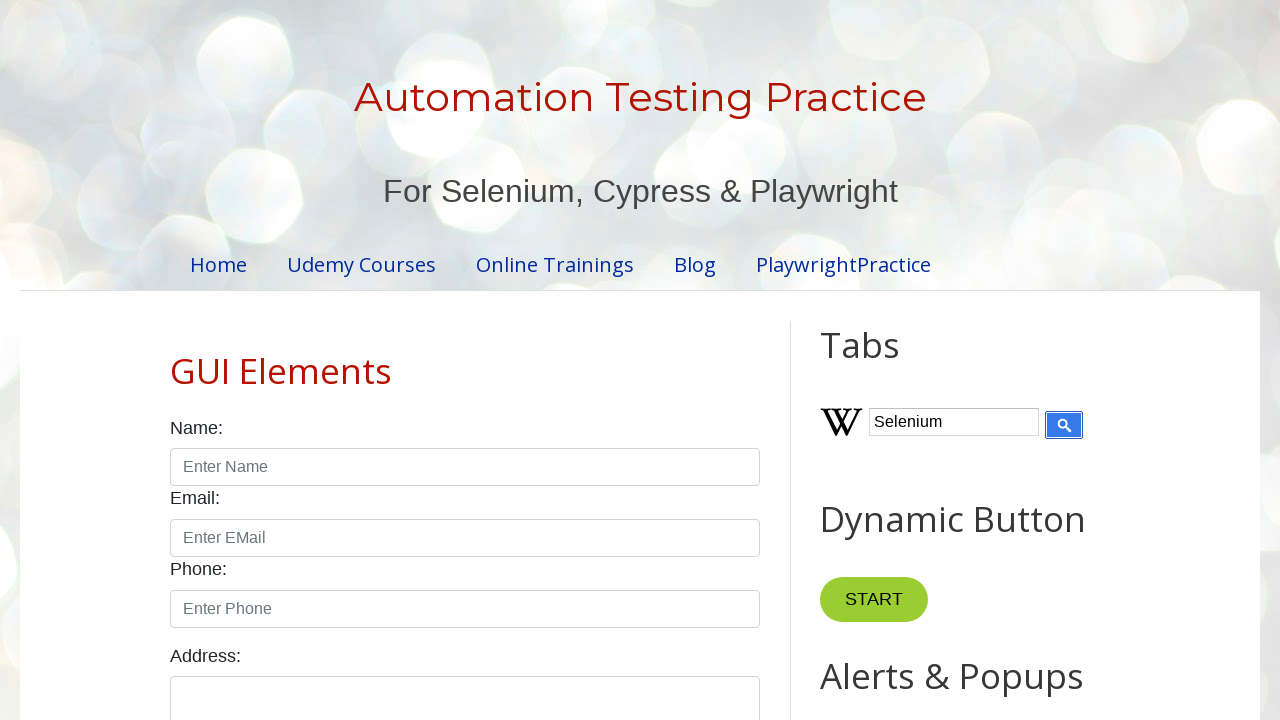

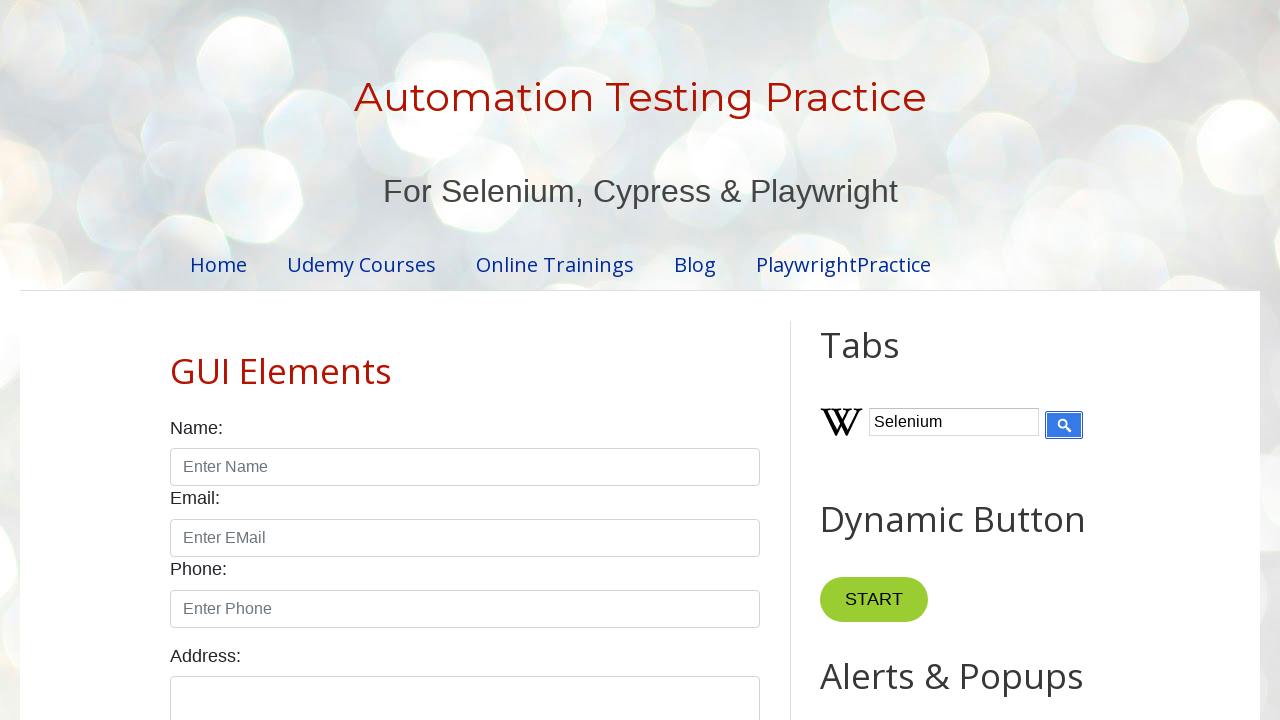